Tests adding a new person to a list by clicking add person button, filling in person details, and verifying the person appears in the list

Starting URL: https://kristinek.github.io/site/tasks/list_of_people

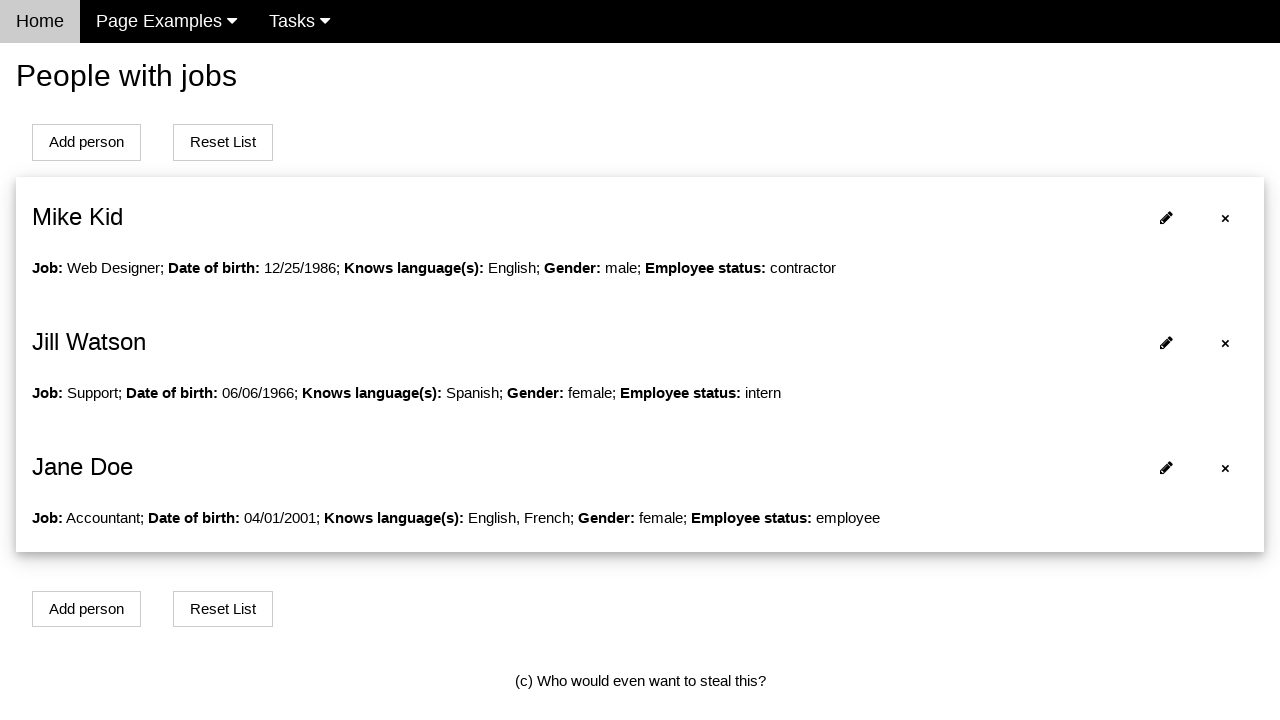

Clicked Reset List button to clear the person list at (223, 142) on xpath=//*[contains(text(),'Reset List')]
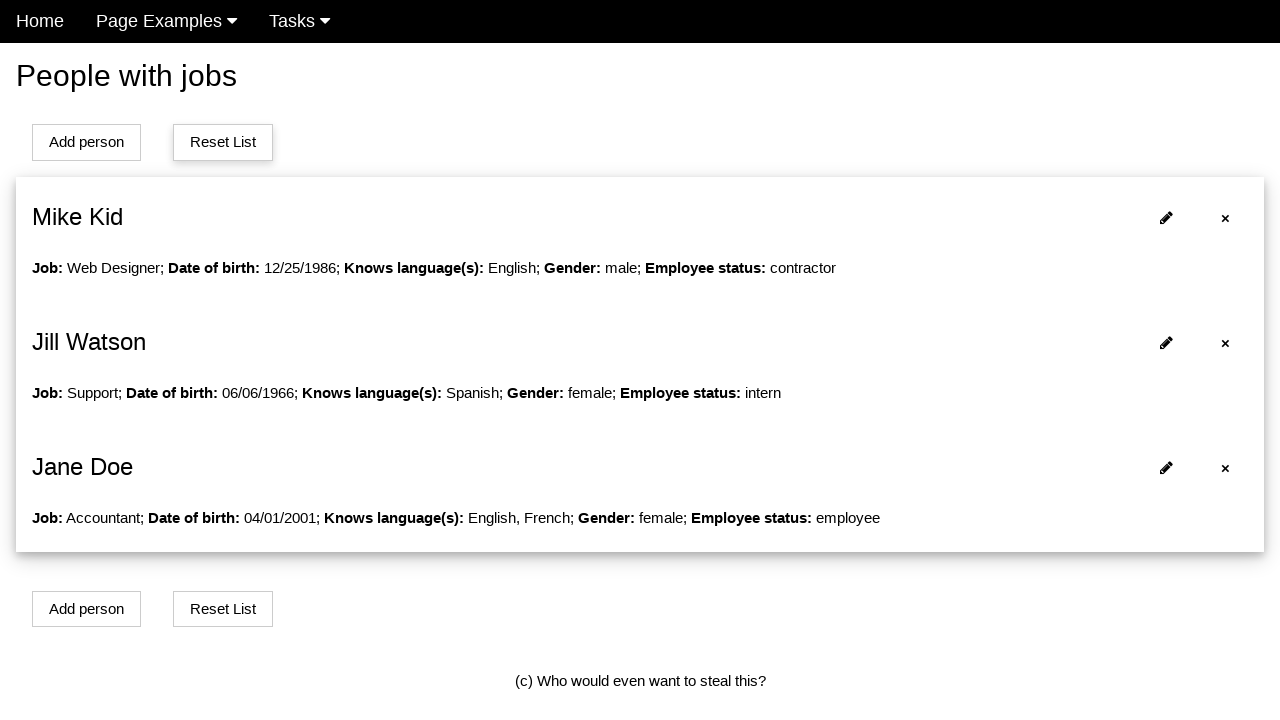

Clicked Add person button to open the form at (86, 142) on xpath=//*[contains(text(),'Add person')]
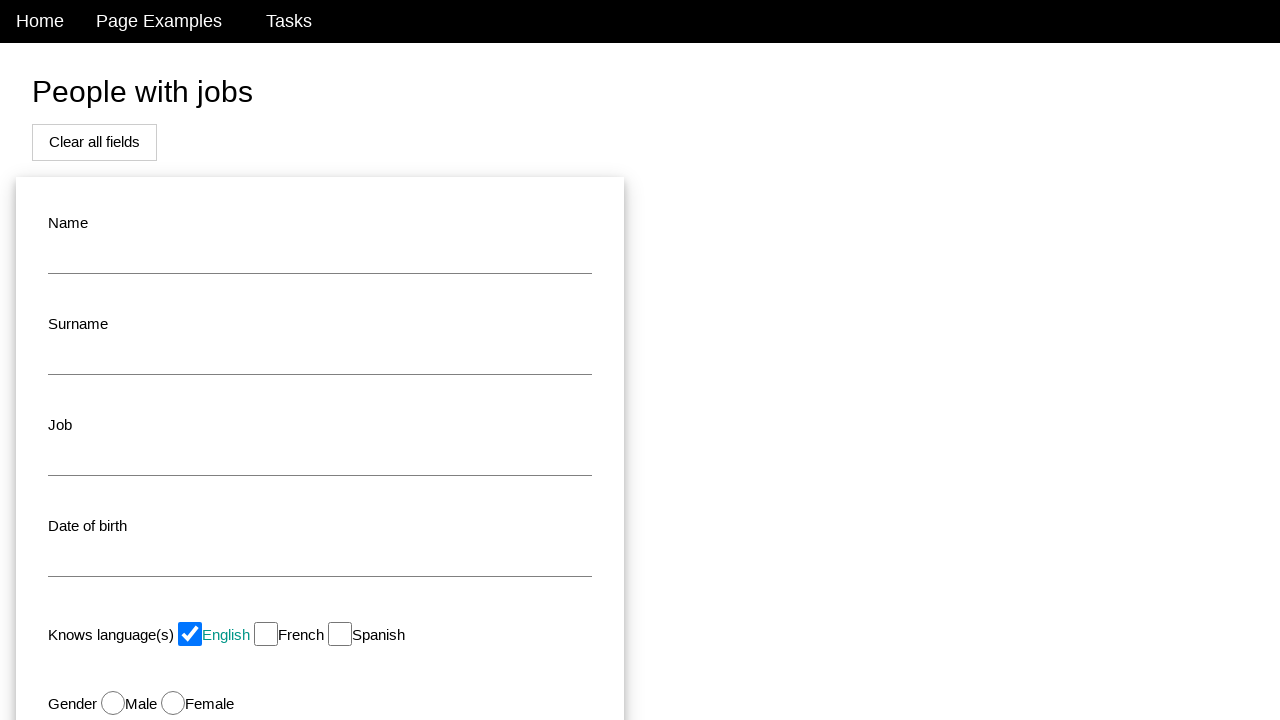

Filled name field with 'John Doe' on #name
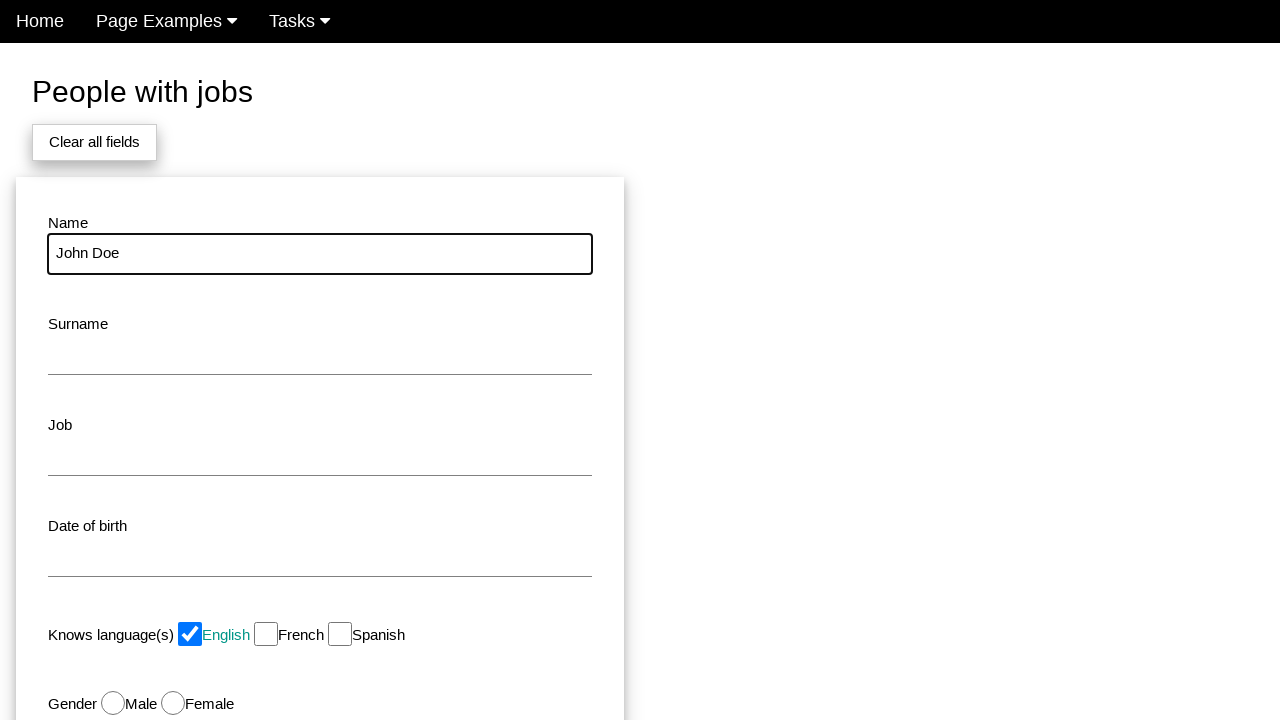

Filled job field with 'Software Engineer' on #job
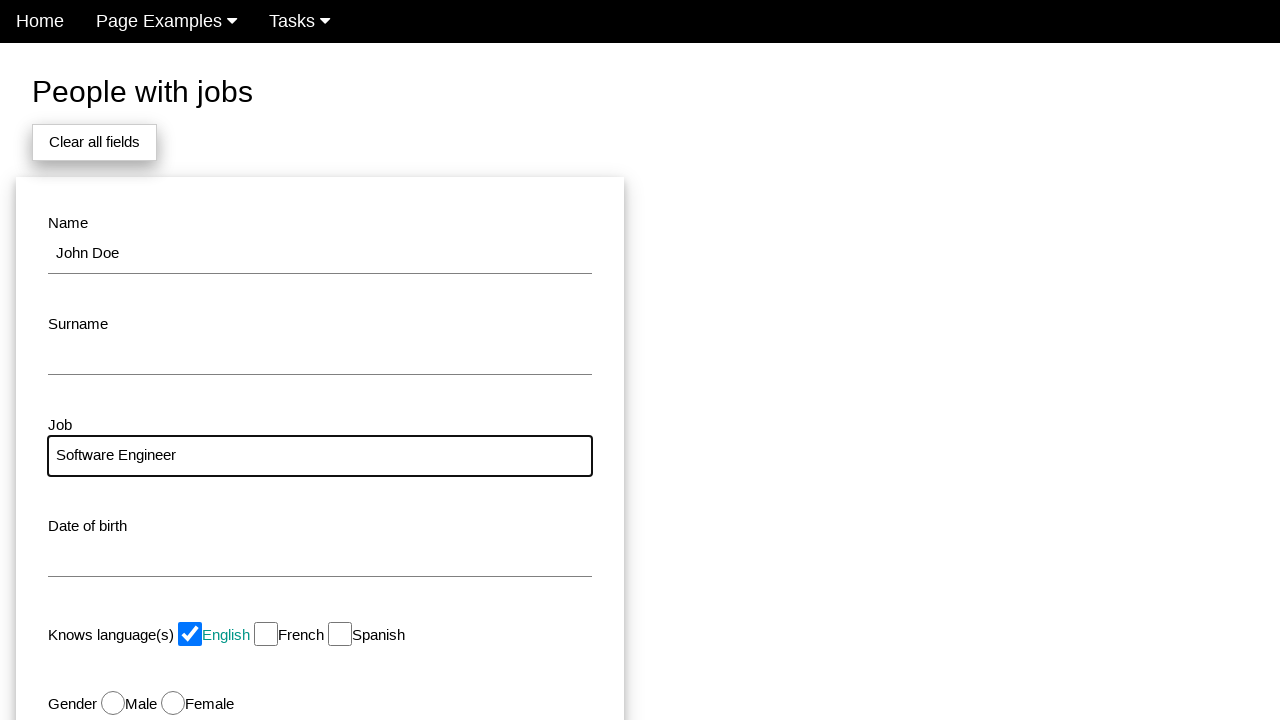

Clicked modal button to submit the form at (178, 510) on #modal_button
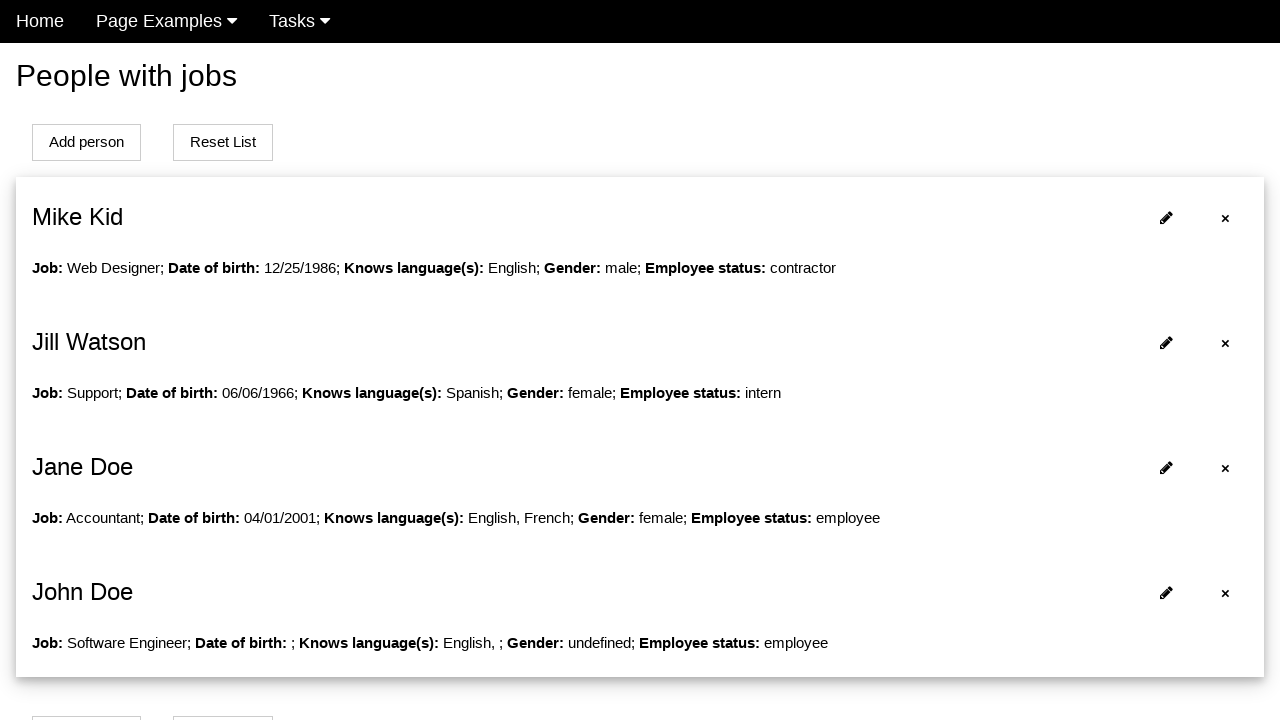

Verified that 'John Doe' appears in the person list
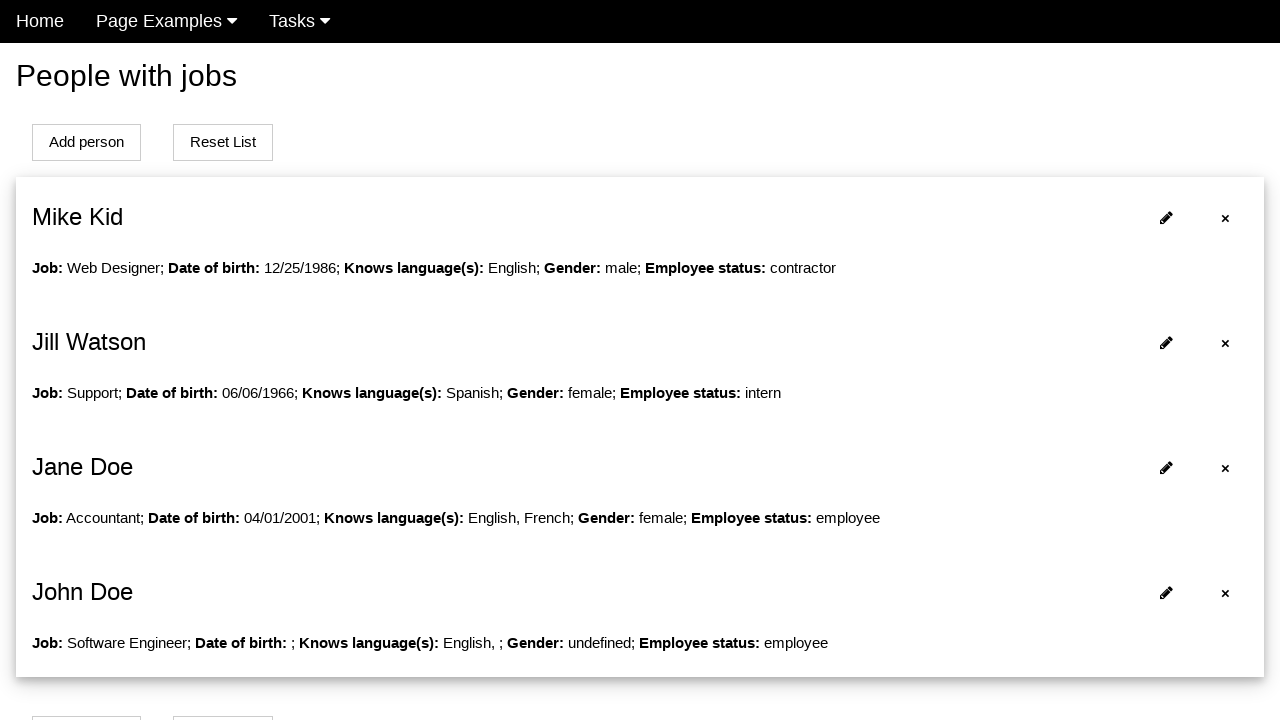

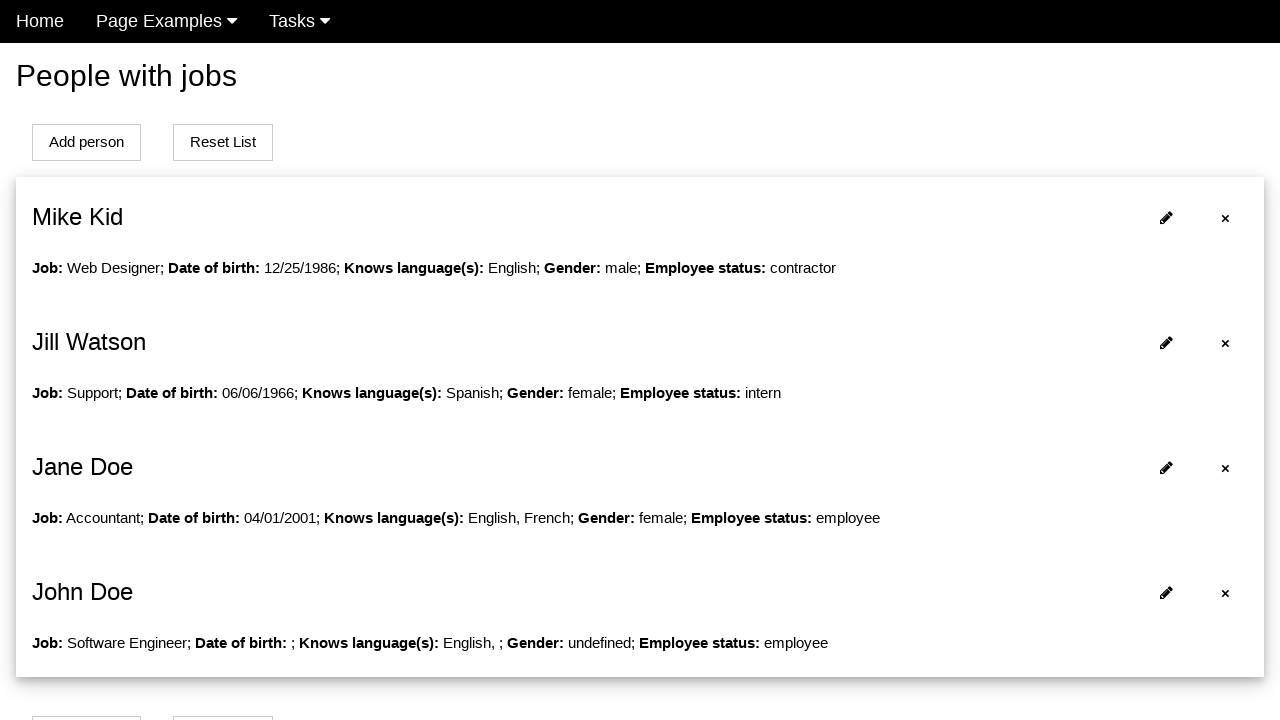